Tests a practice form by filling in email, password, selecting checkbox, choosing from dropdown, selecting radio button based on age, submitting the form, entering a name, and verifying success message

Starting URL: https://rahulshettyacademy.com/angularpractice/

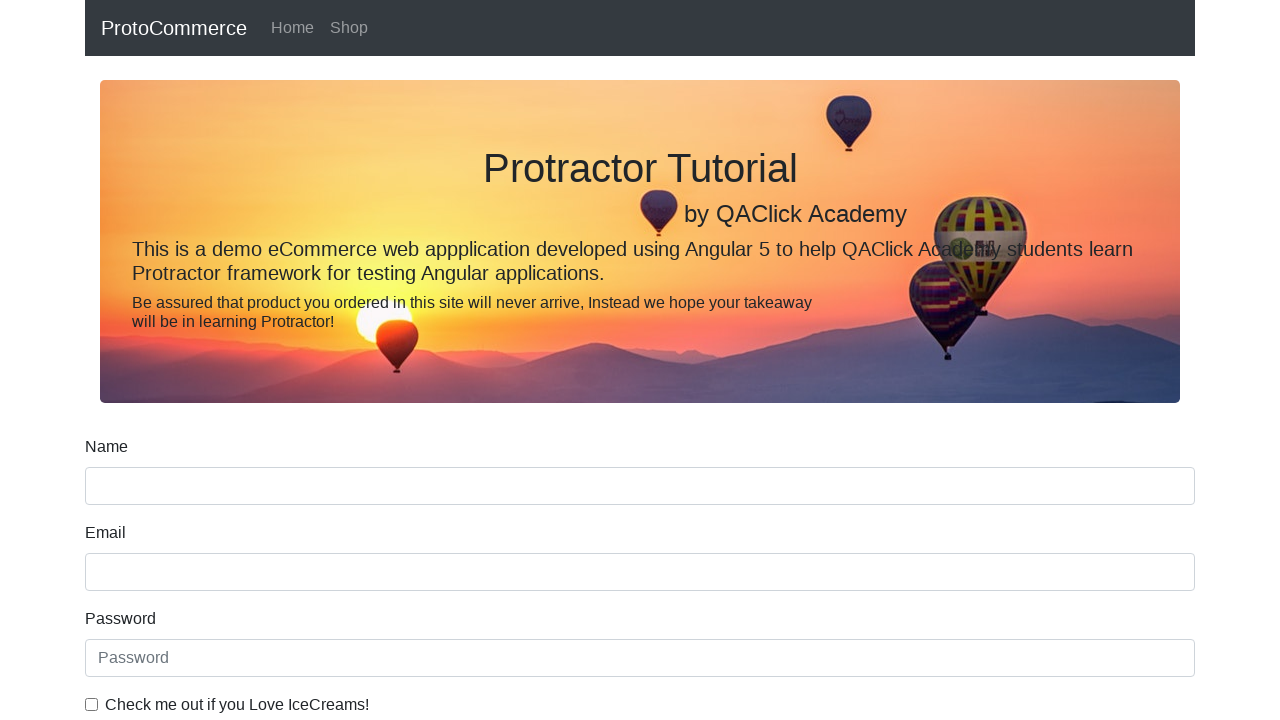

Filled email field with 'marco.rossi@example.com' on input[name='email']
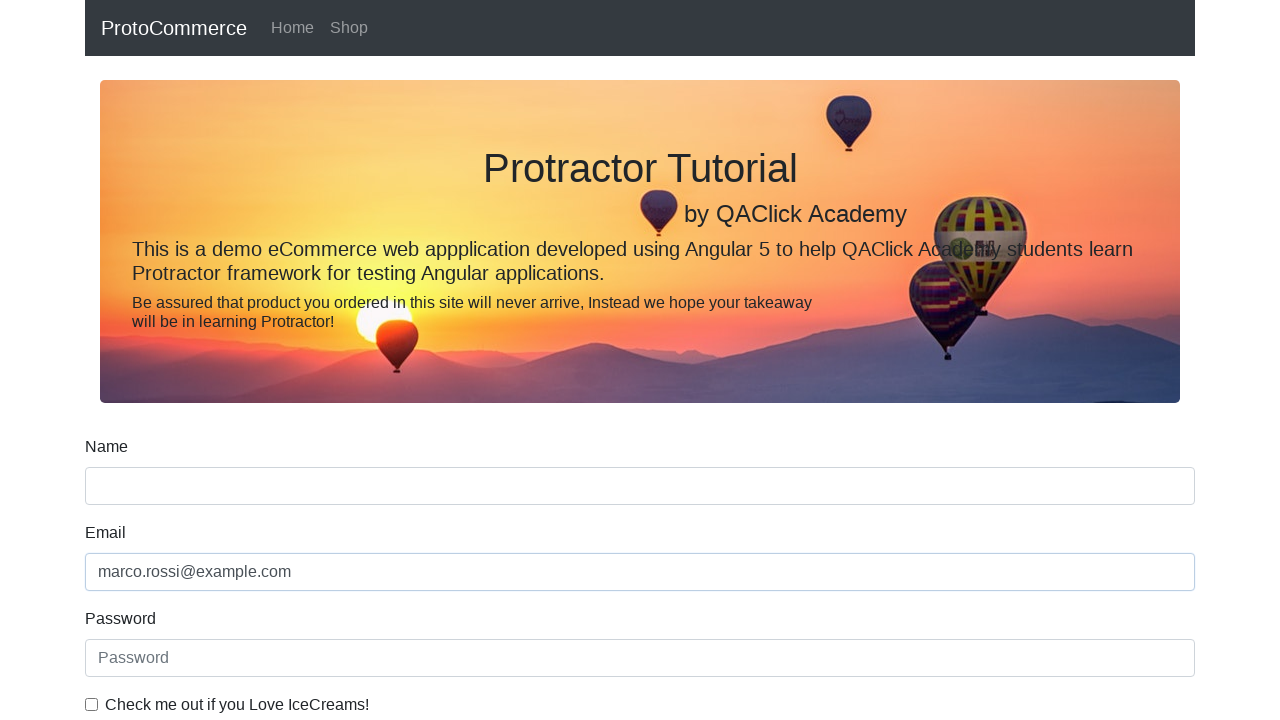

Filled password field with 'testPass789' on #exampleInputPassword1
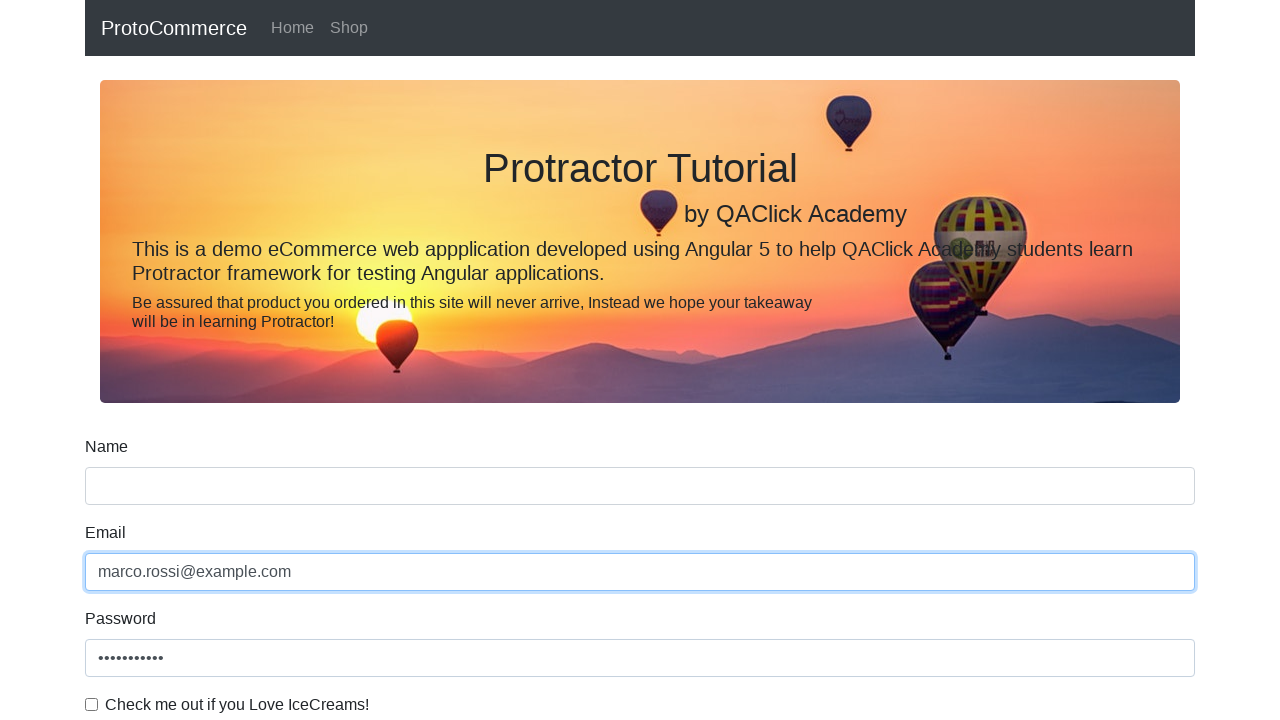

Clicked checkbox to enable terms agreement at (92, 704) on #exampleCheck1
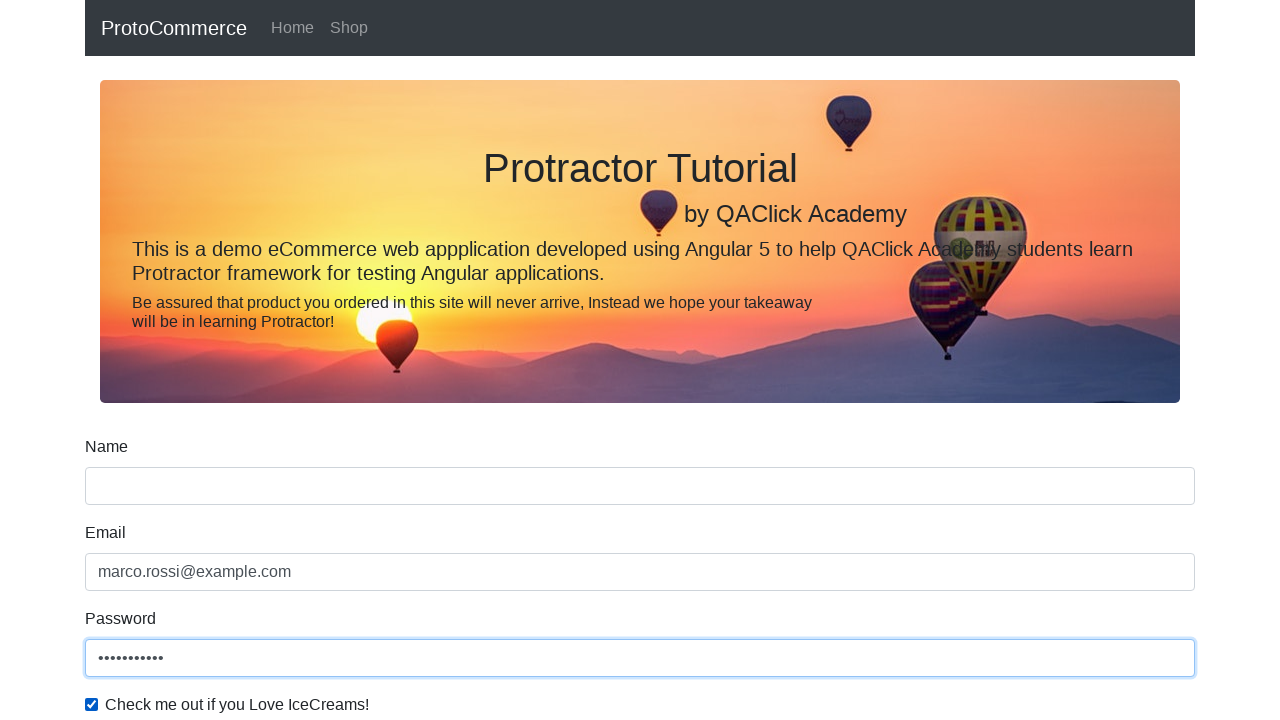

Selected 'Female' from gender dropdown on #exampleFormControlSelect1
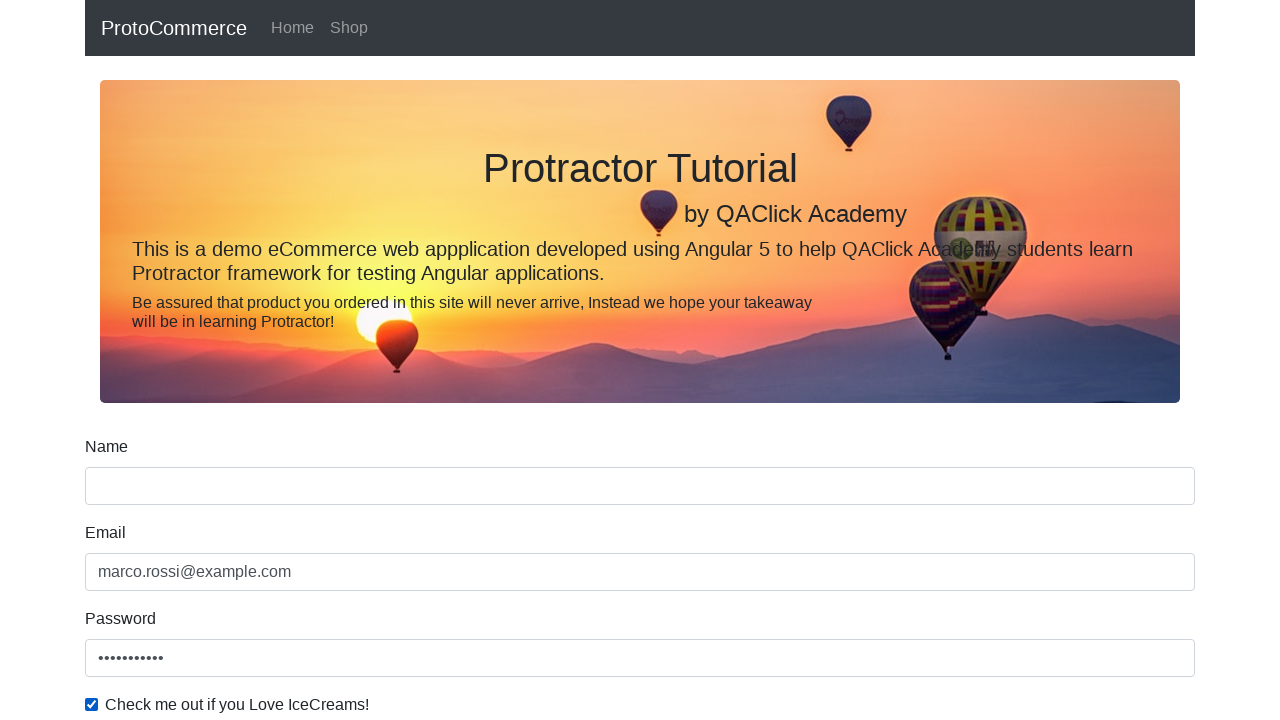

Selected 'Employed' radio button for employment status at (326, 360) on #inlineRadio2
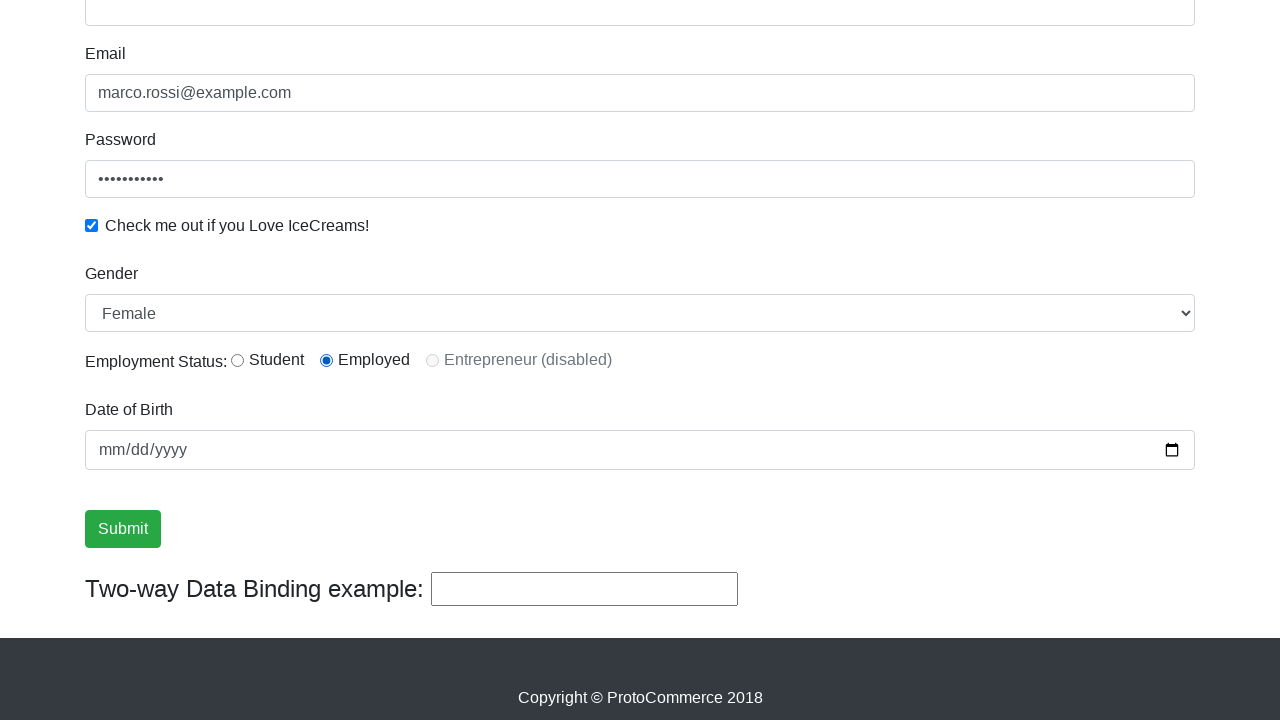

Clicked submit button to submit the form at (123, 529) on input[type='submit']
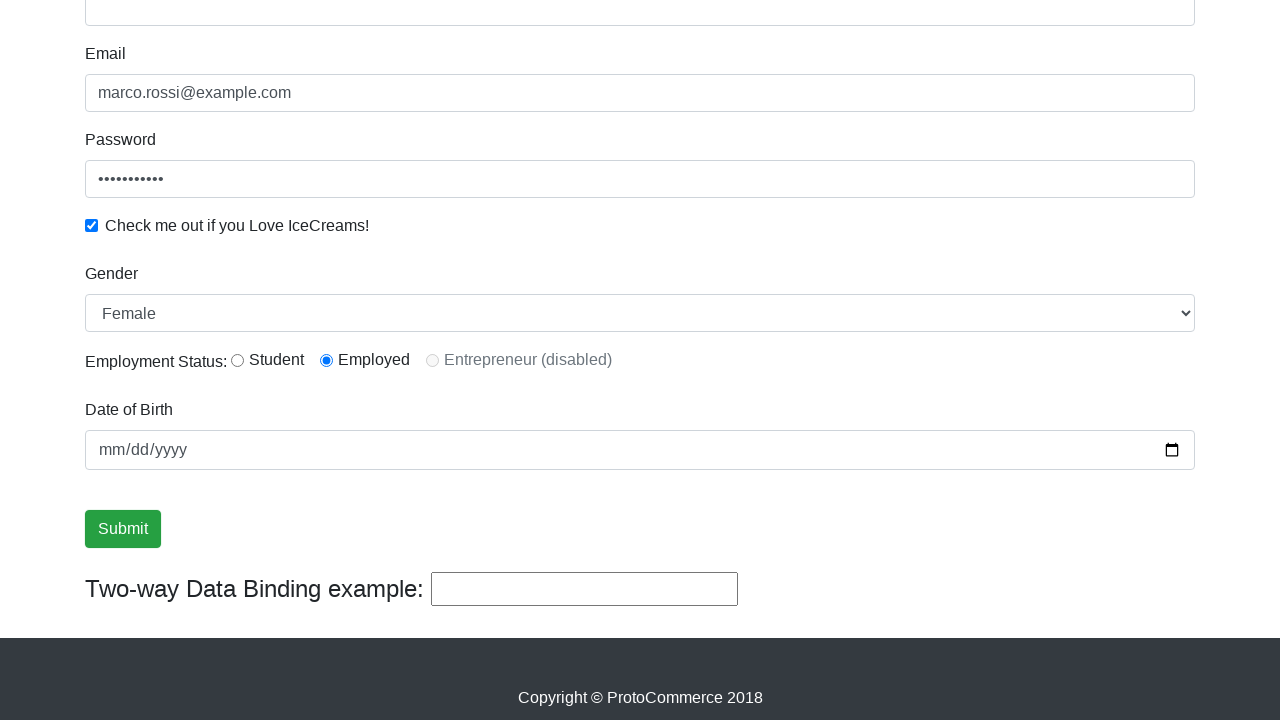

Filled name field with 'Marco Rossi' on input[name='name']
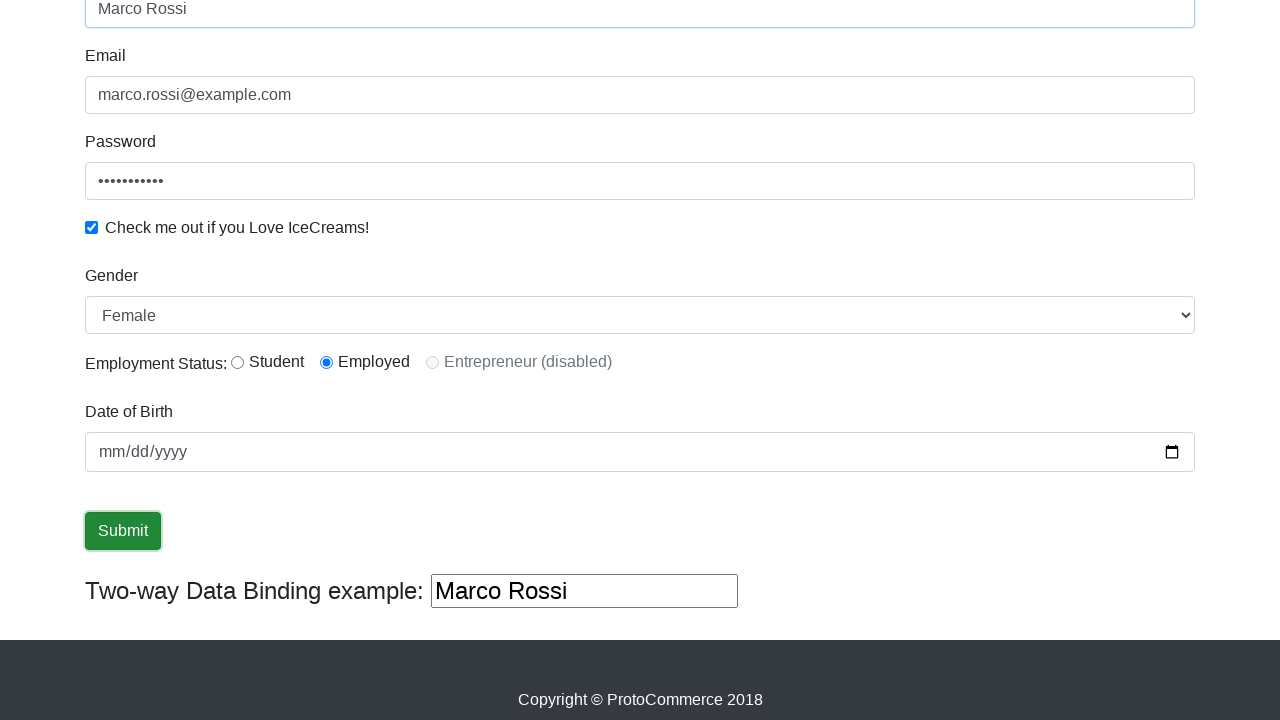

Success message appeared
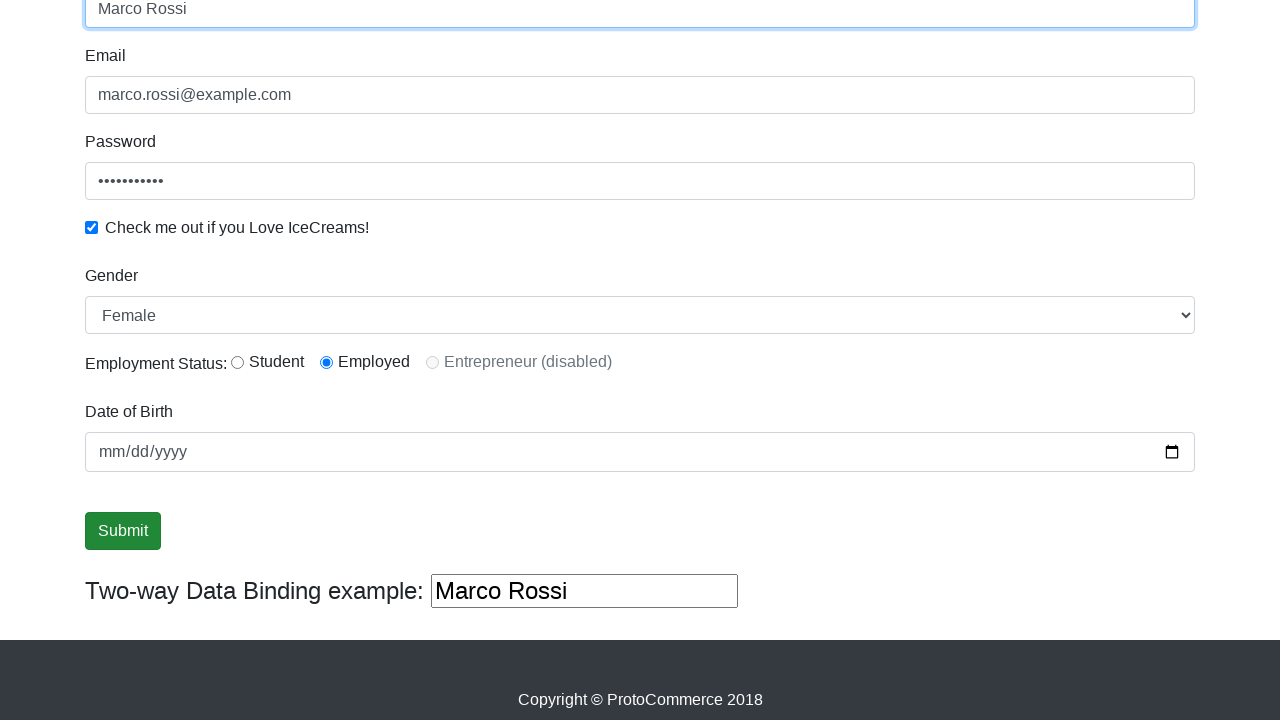

Retrieved success message text: '
                    ×
                    Success! The Form has been submitted successfully!.
                  '
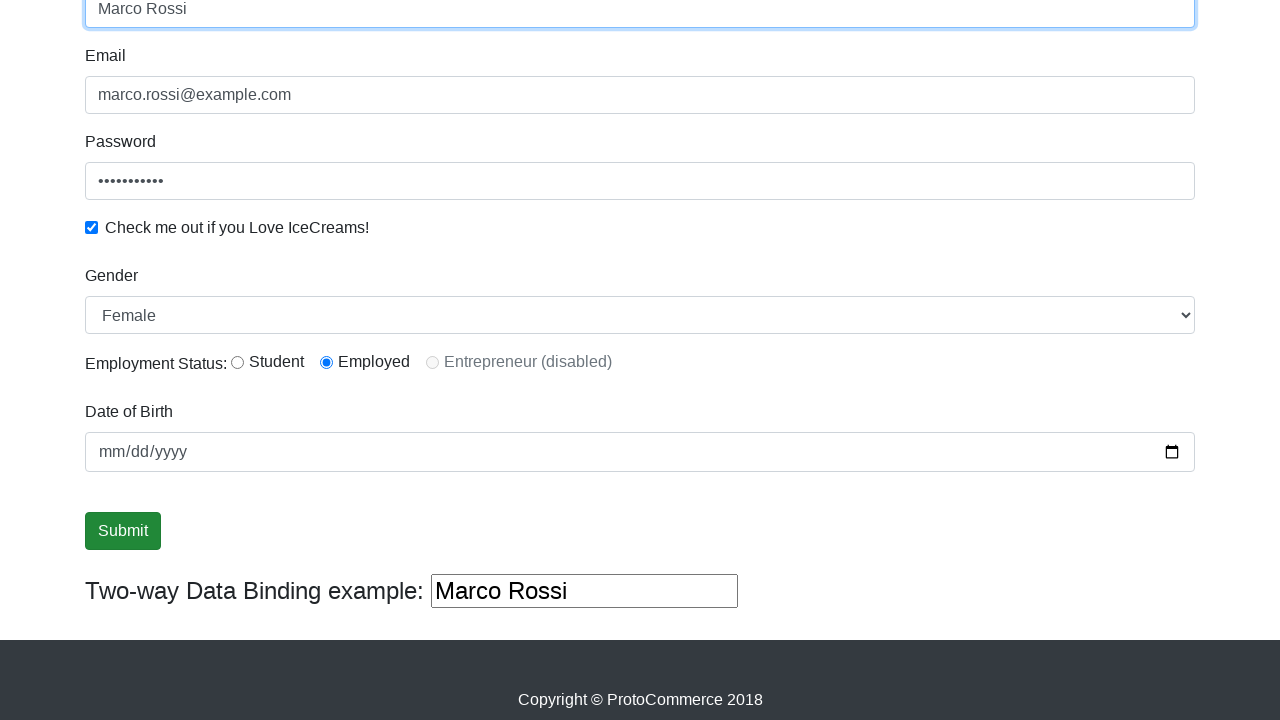

Verified success message contains 'Success' text
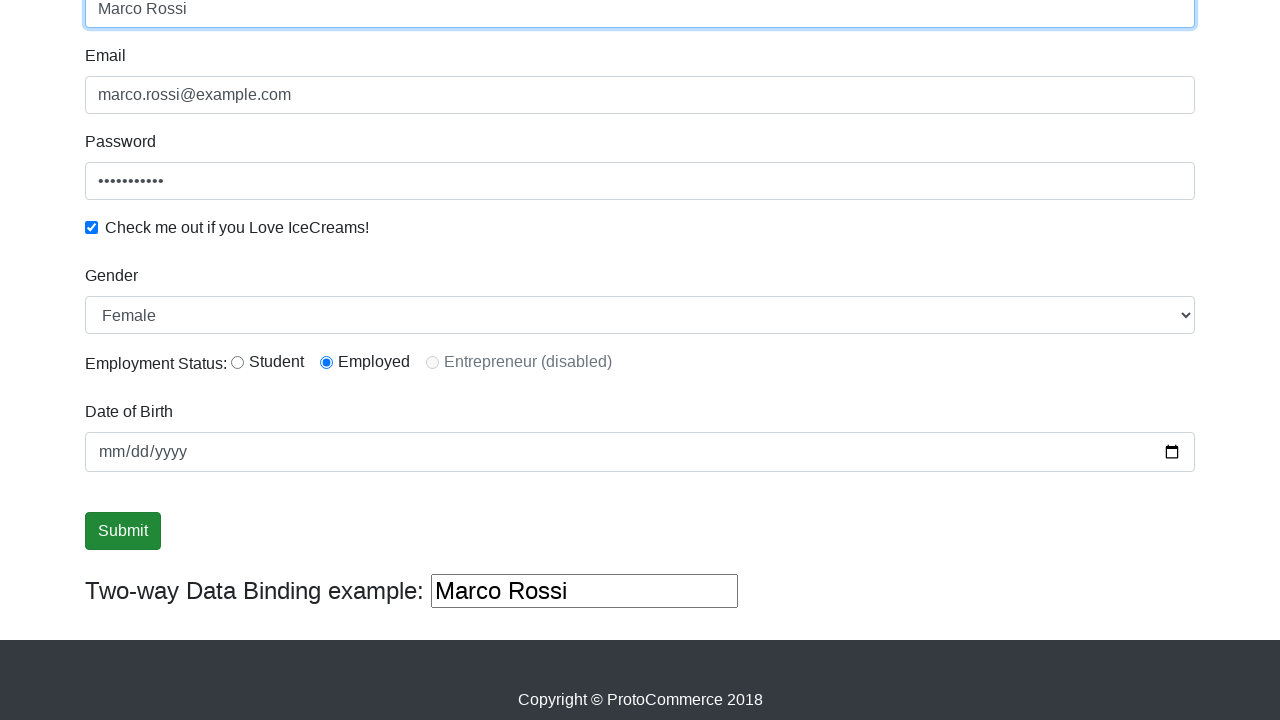

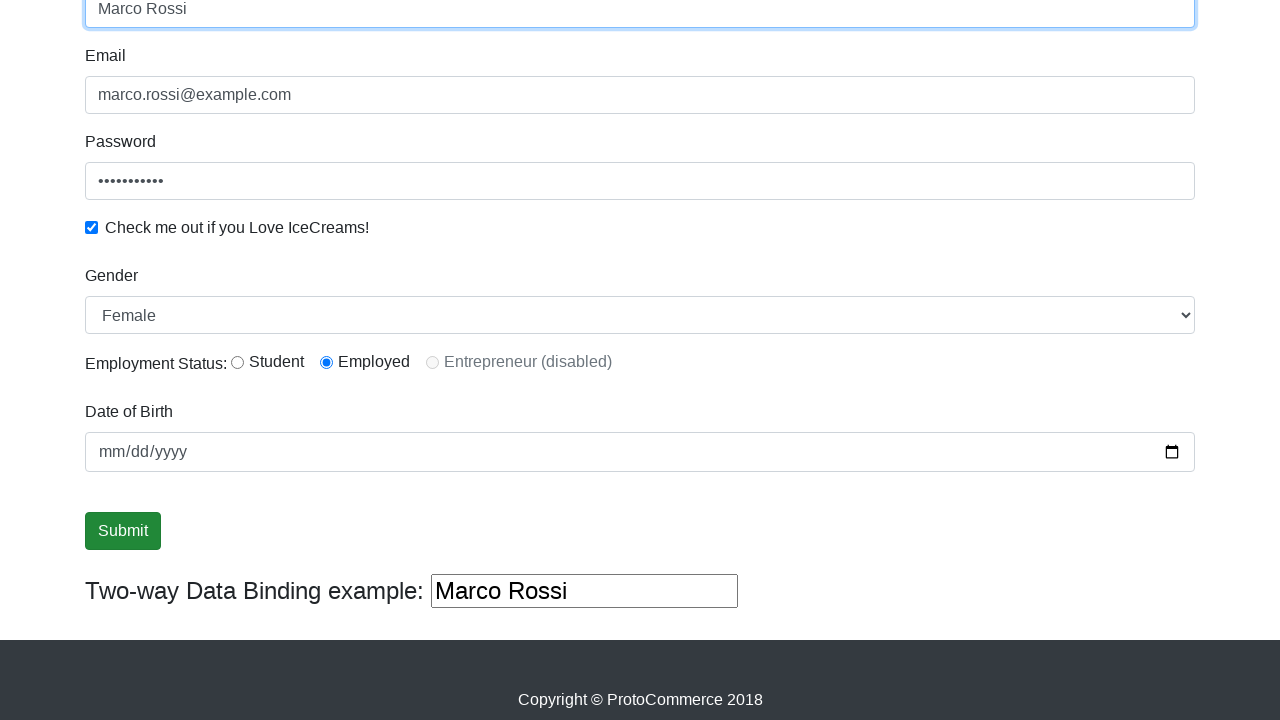